Tests the add/remove elements functionality by clicking the "Add Element" button 5 times and verifying that delete buttons appear for each added element.

Starting URL: http://the-internet.herokuapp.com/add_remove_elements/

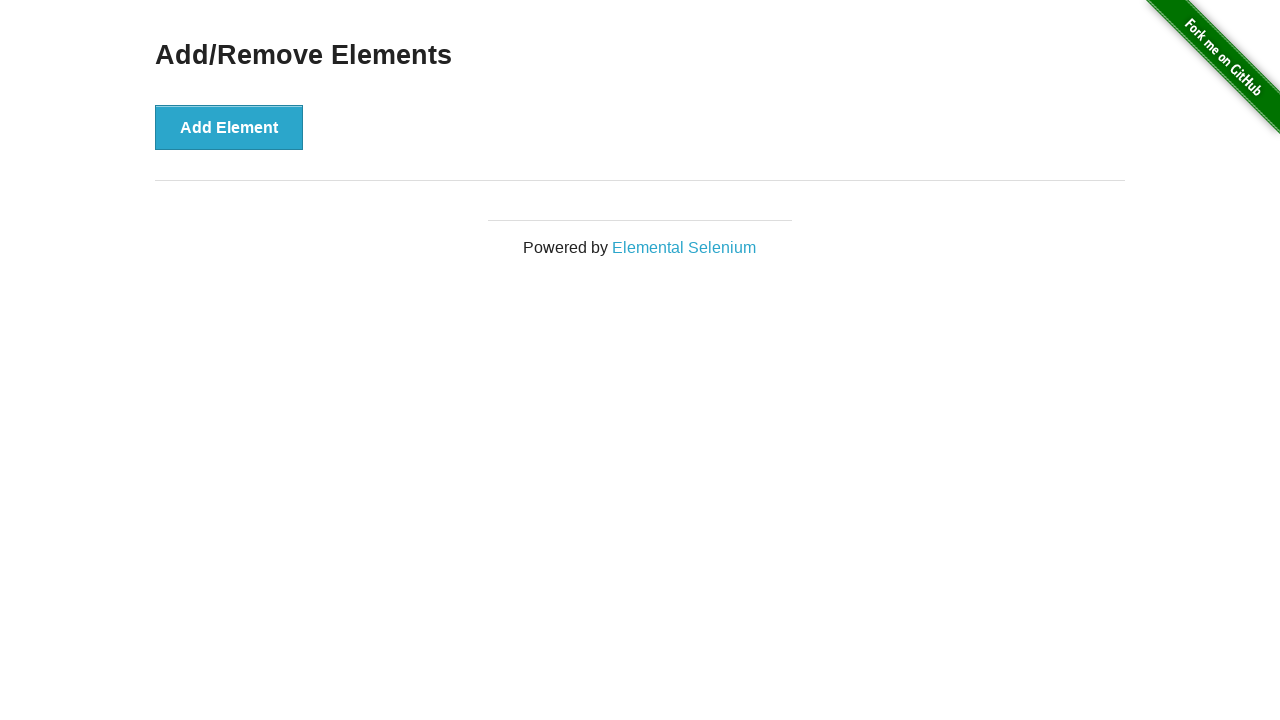

Located the 'Add Element' button
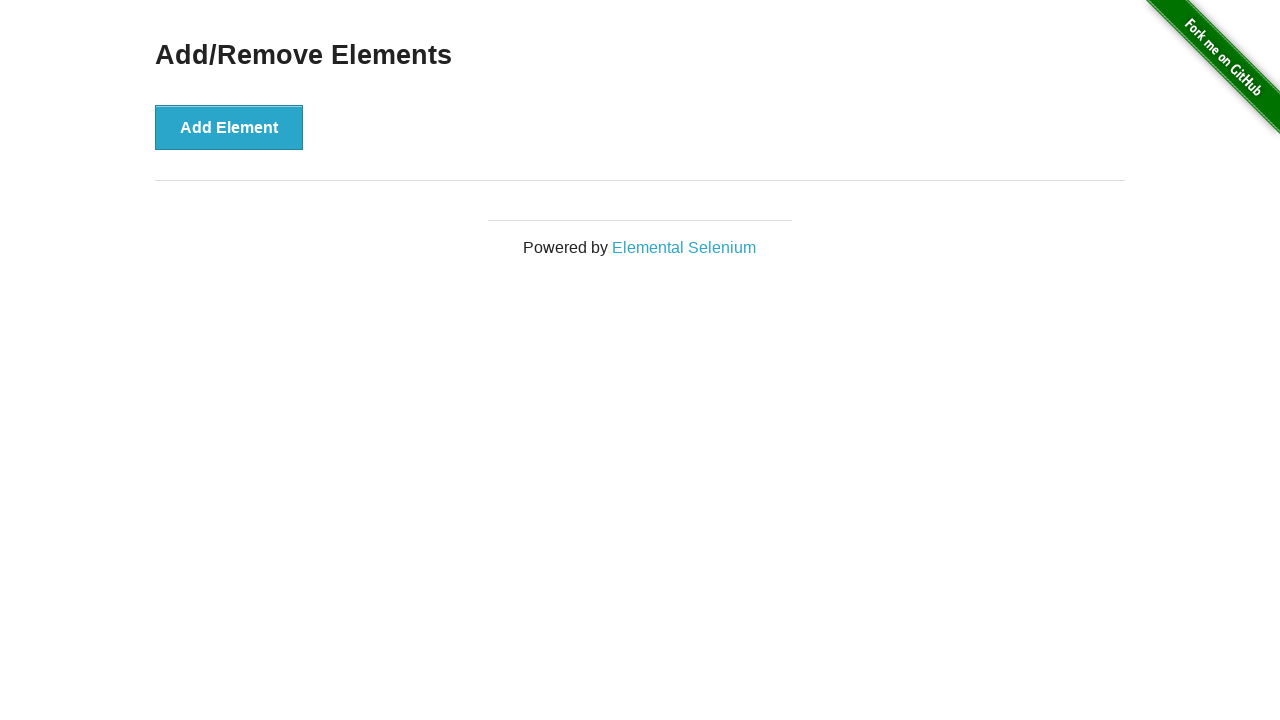

Clicked 'Add Element' button (click 1/5) at (229, 127) on xpath=//button[contains(text(), 'Add Element')]
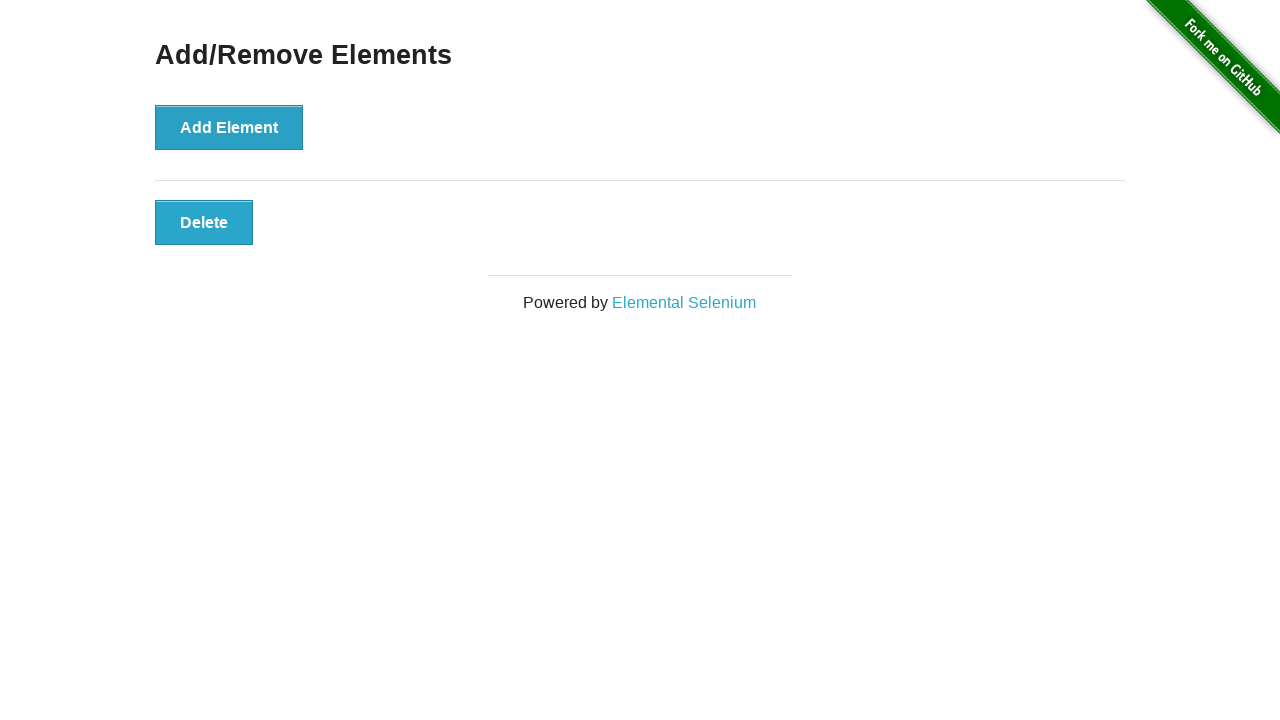

Waited 500ms before next click
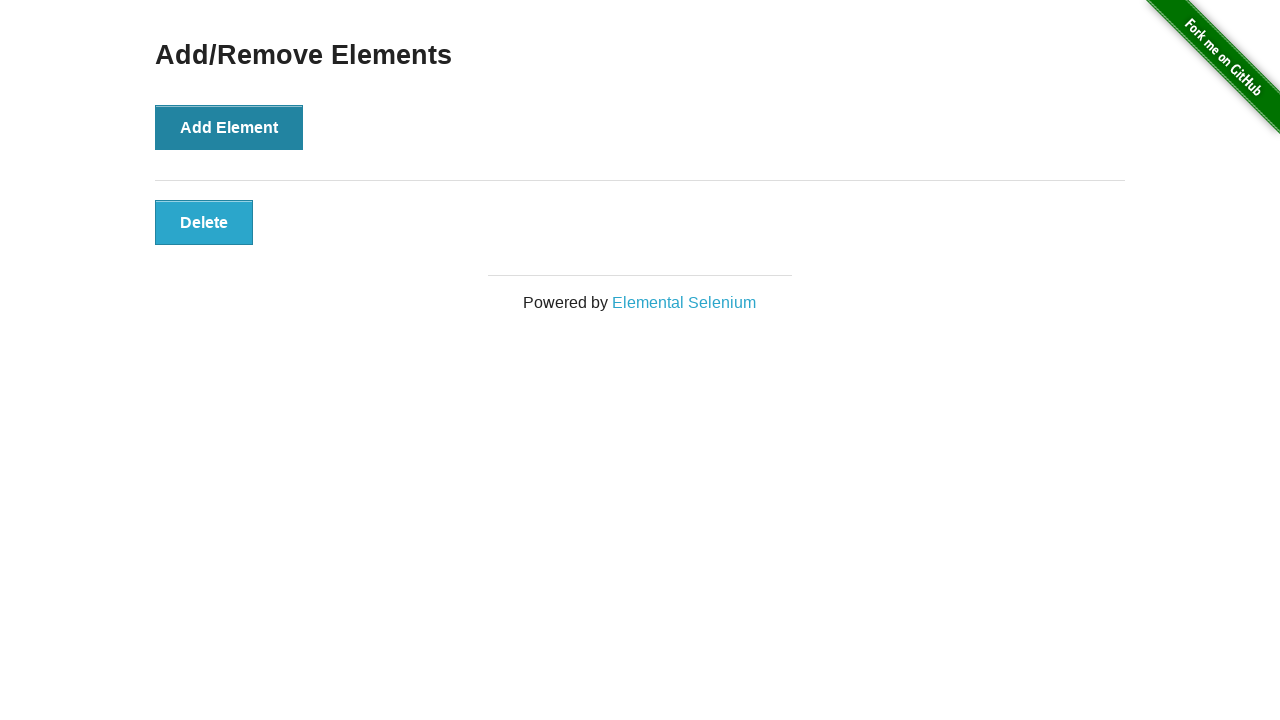

Clicked 'Add Element' button (click 2/5) at (229, 127) on xpath=//button[contains(text(), 'Add Element')]
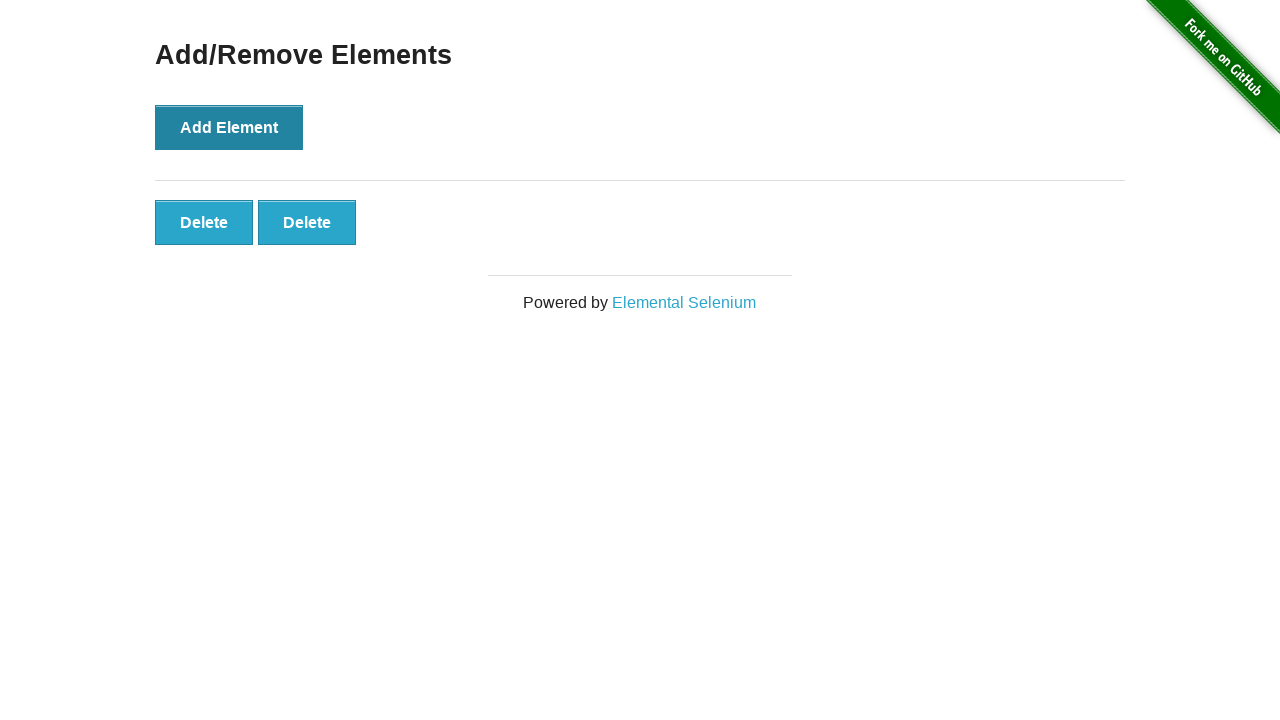

Waited 500ms before next click
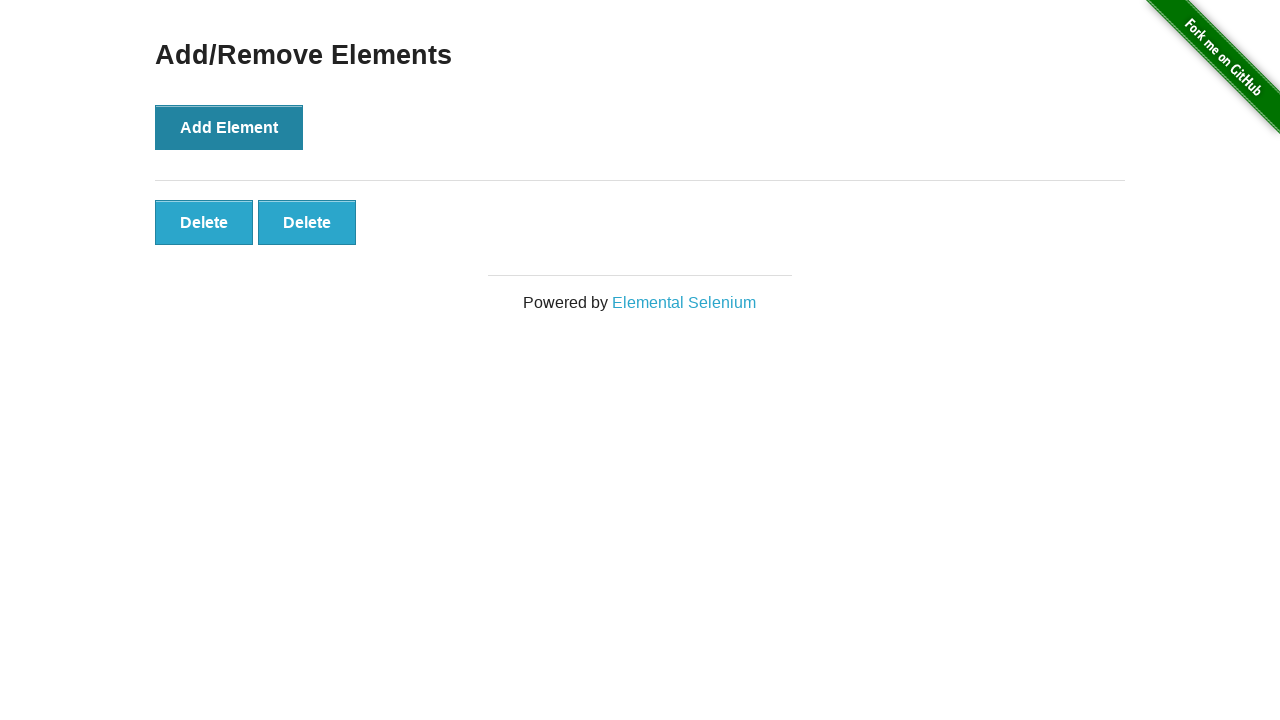

Clicked 'Add Element' button (click 3/5) at (229, 127) on xpath=//button[contains(text(), 'Add Element')]
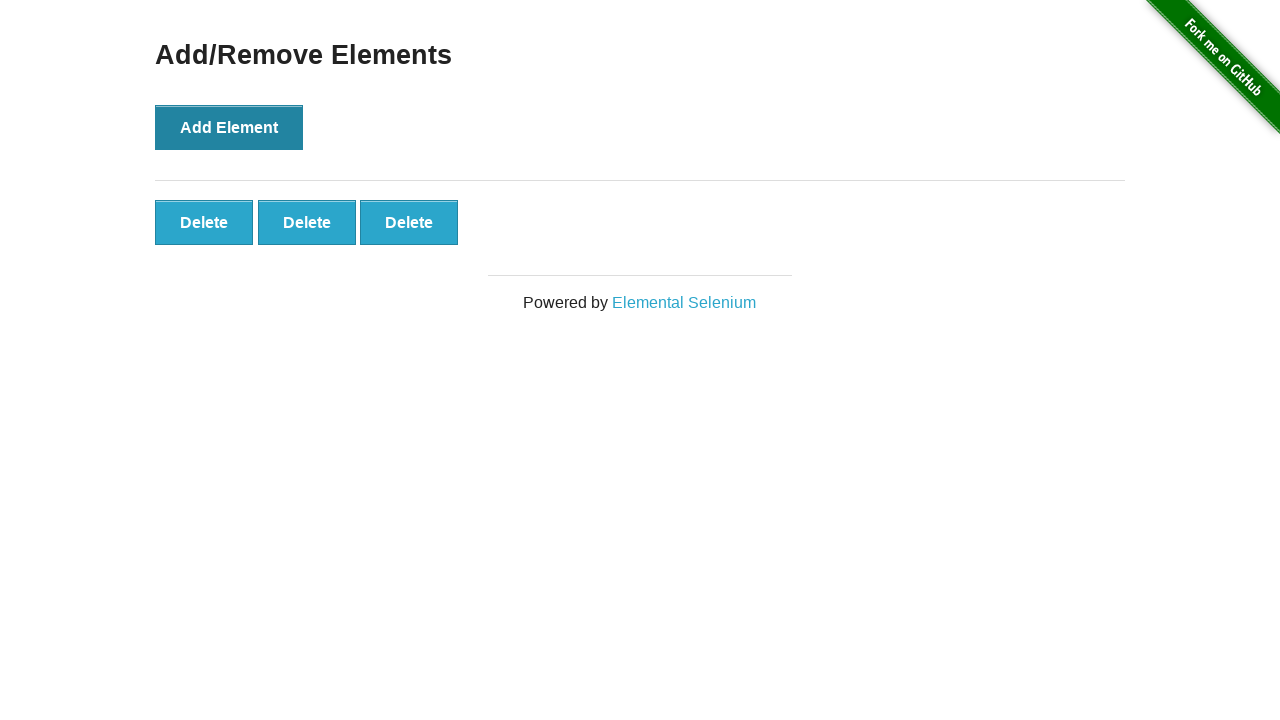

Waited 500ms before next click
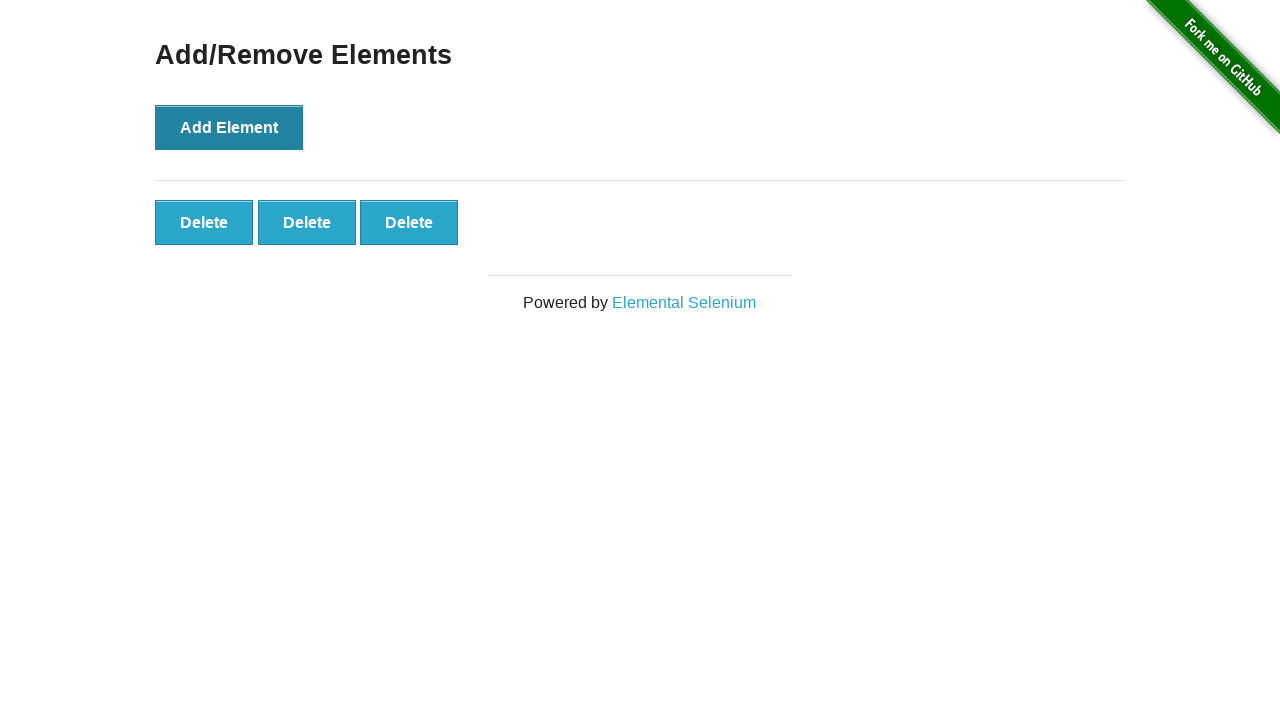

Clicked 'Add Element' button (click 4/5) at (229, 127) on xpath=//button[contains(text(), 'Add Element')]
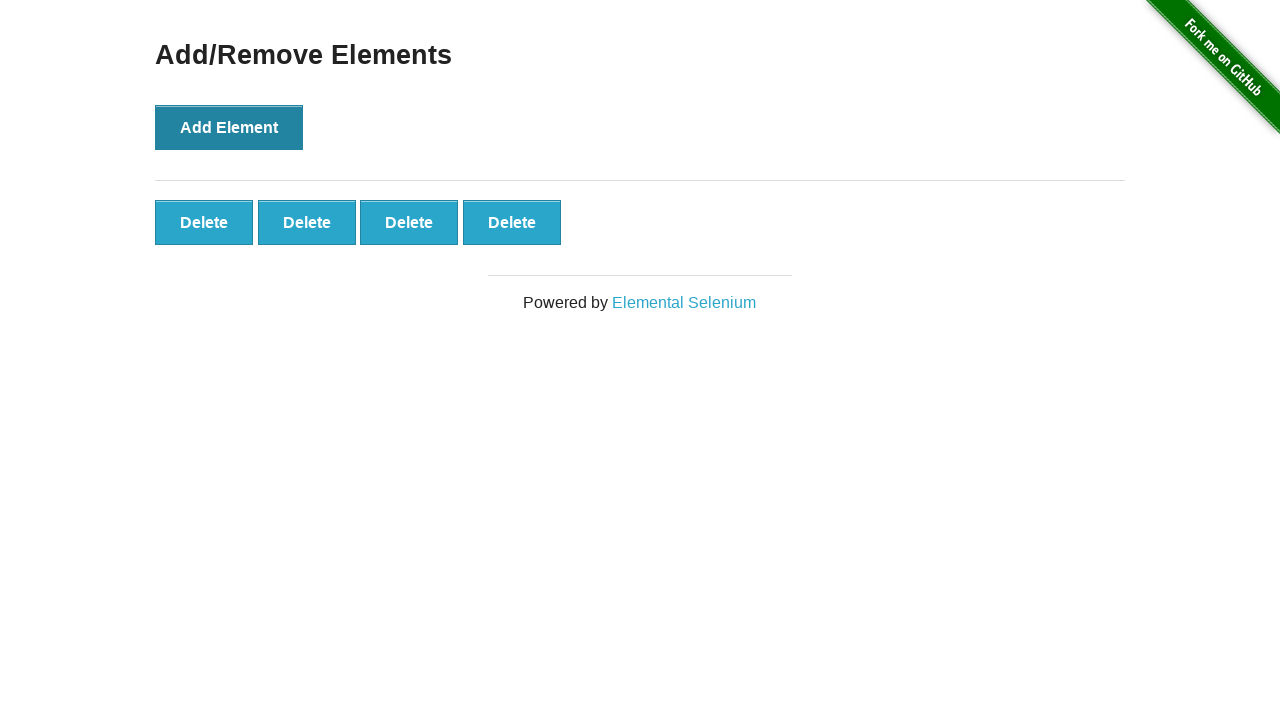

Waited 500ms before next click
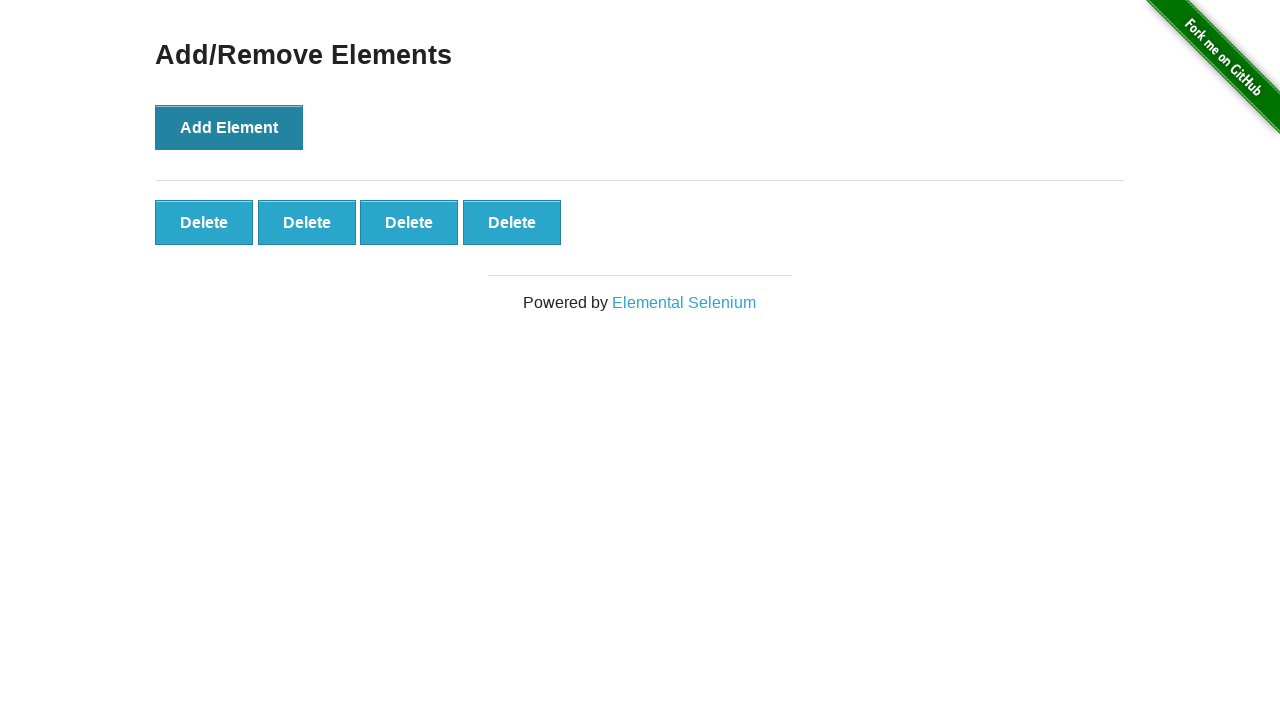

Clicked 'Add Element' button (click 5/5) at (229, 127) on xpath=//button[contains(text(), 'Add Element')]
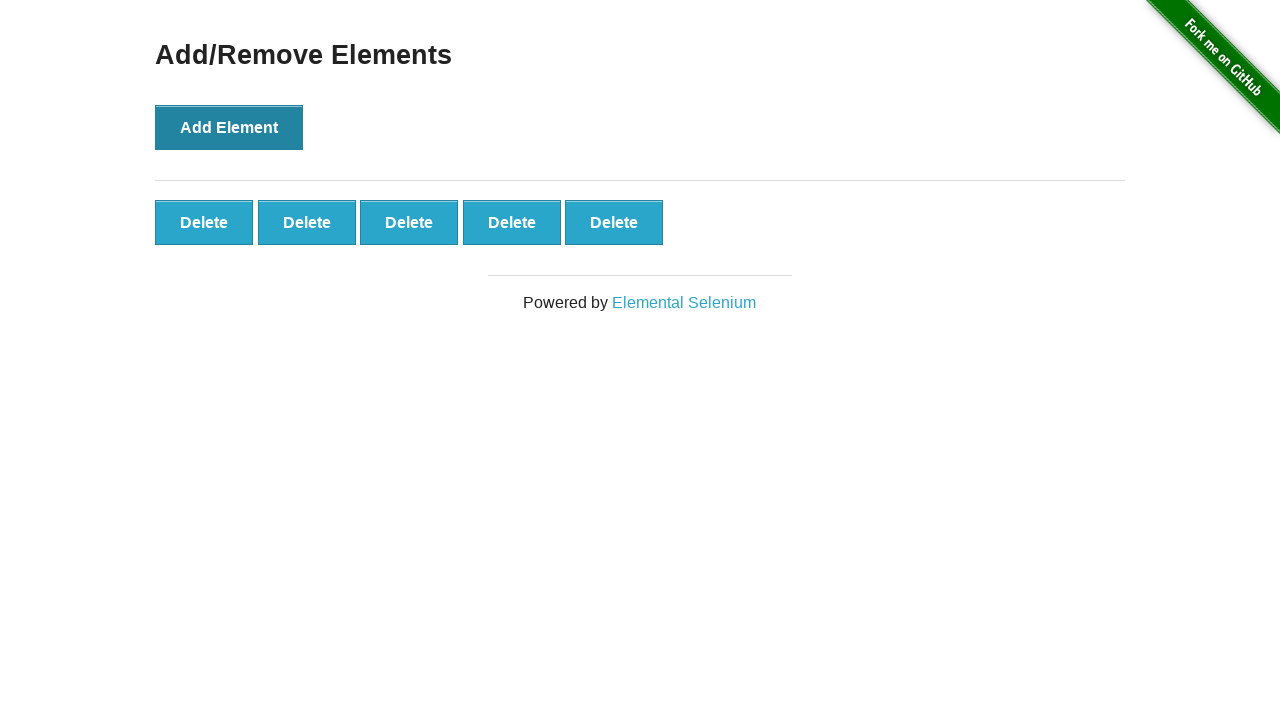

Waited 500ms before next click
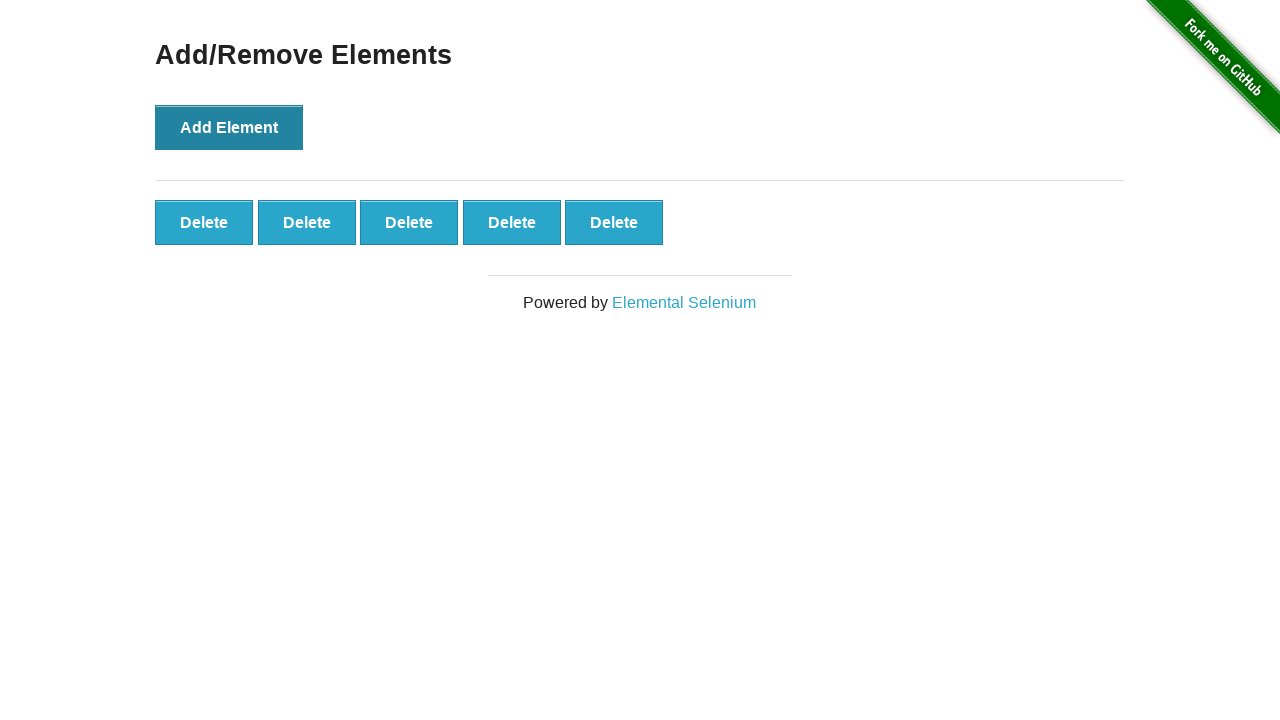

All delete buttons appeared and are visible
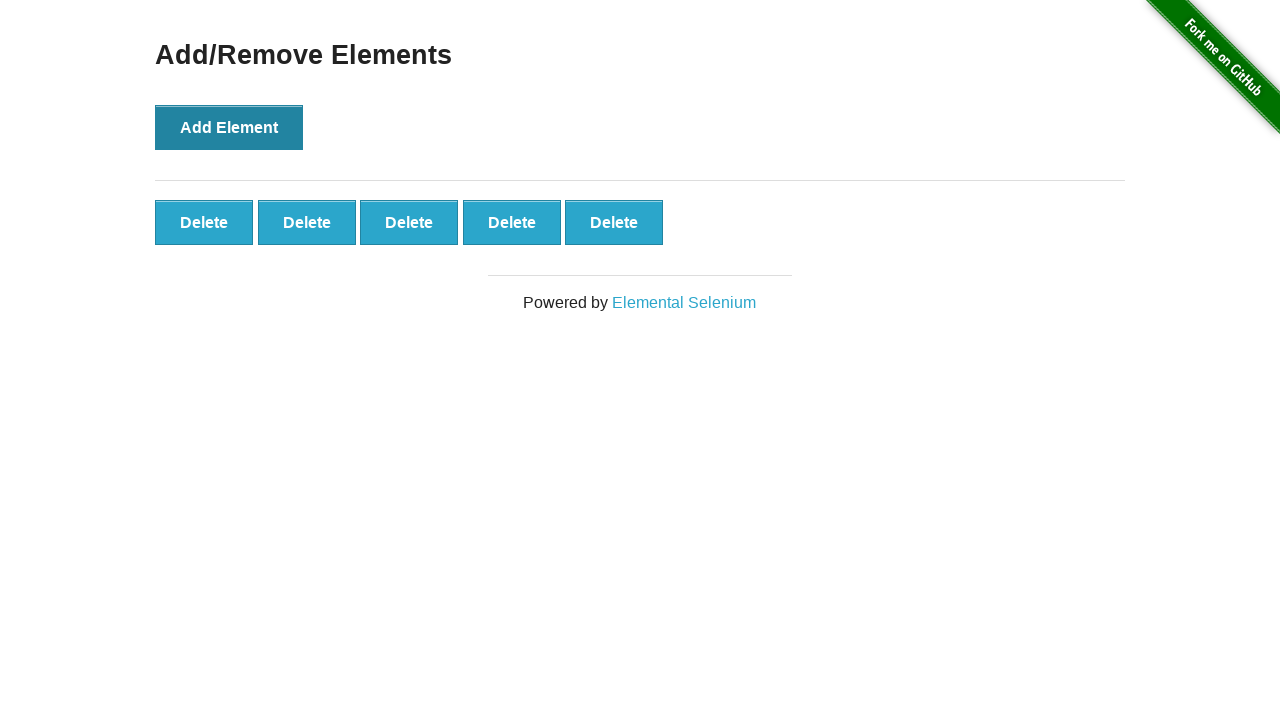

Located all delete buttons
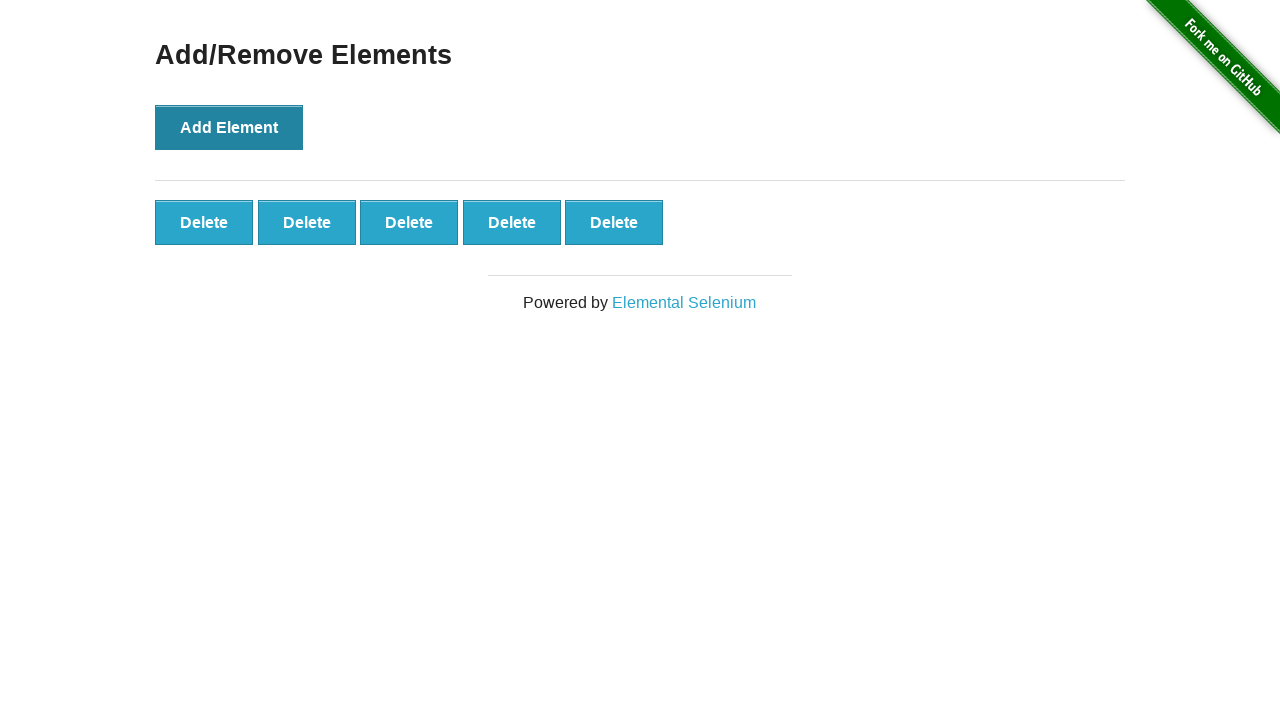

Verified that exactly 5 delete buttons were created
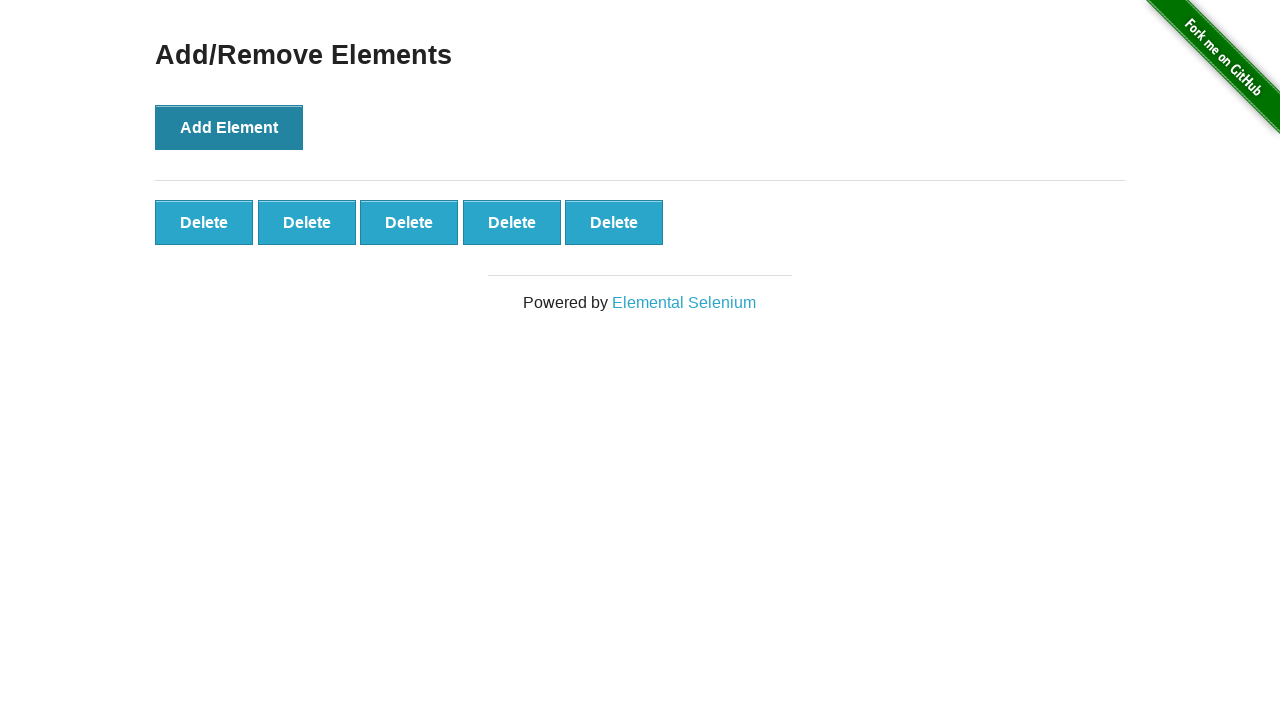

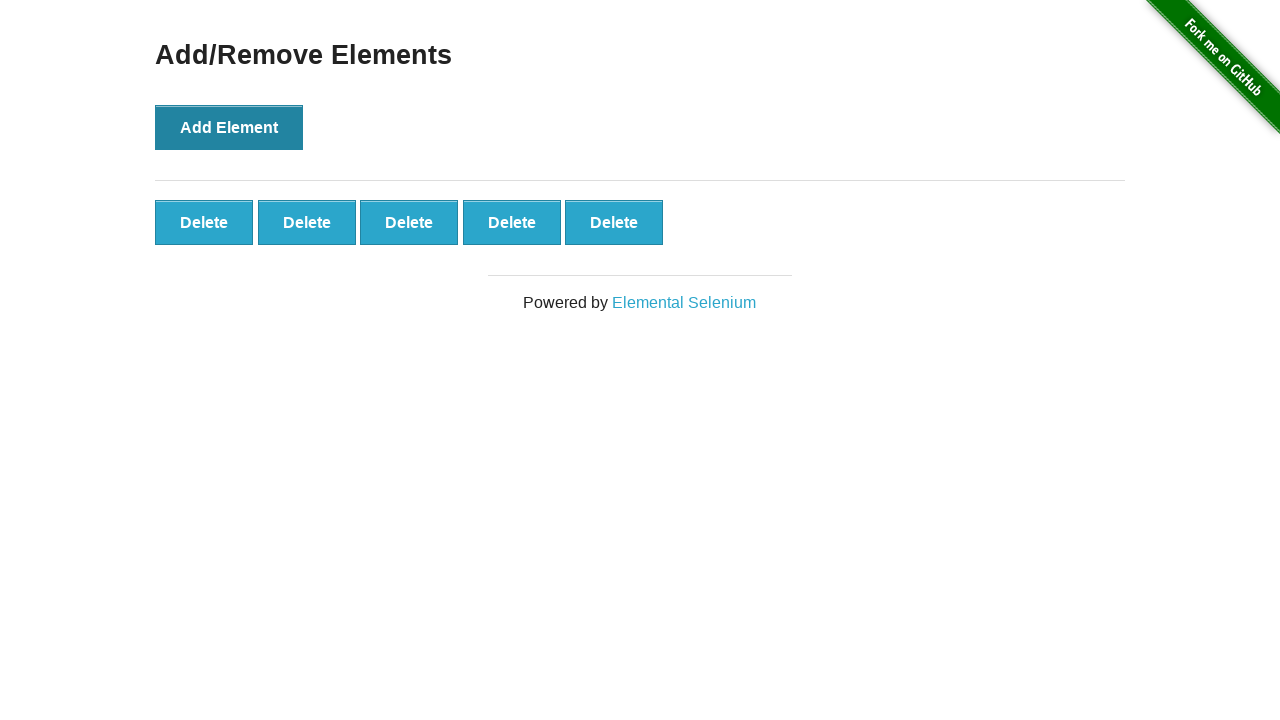